Tests drag and drop functionality by dragging an element from source to target location within an iframe

Starting URL: http://jqueryui.com/droppable

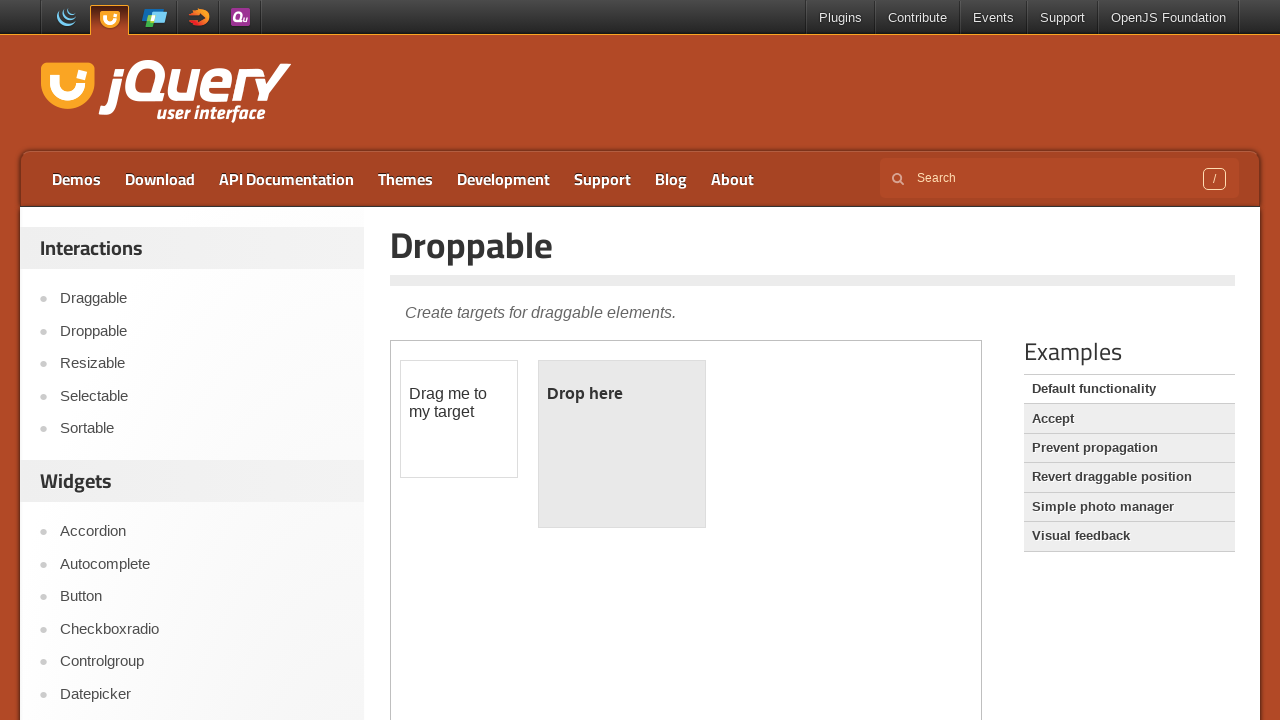

Located the first iframe containing drag and drop elements
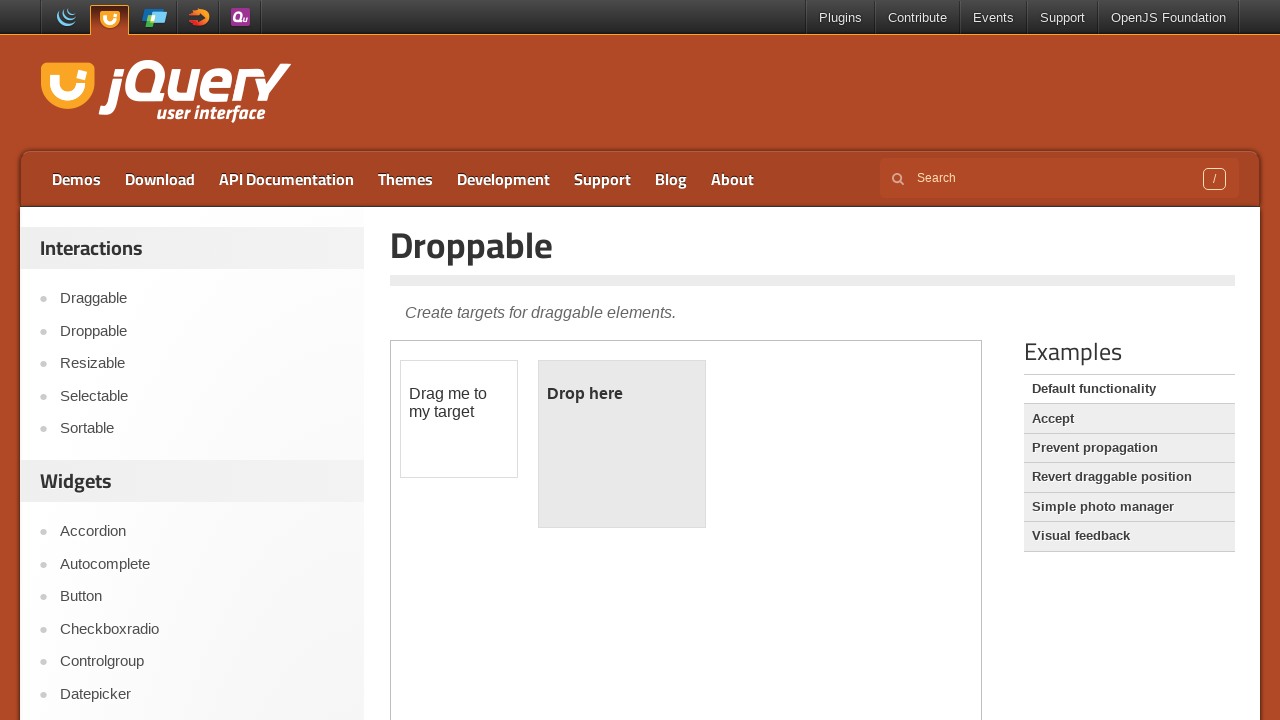

Located the draggable element with id 'draggable'
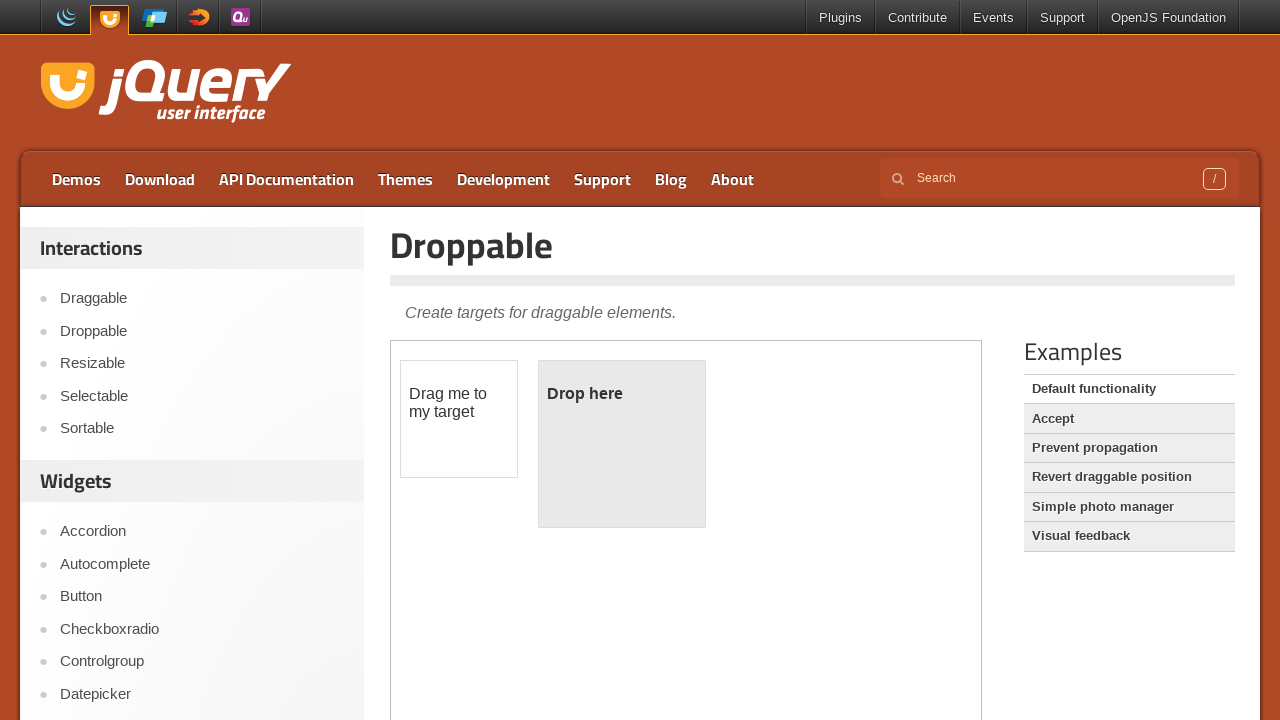

Located the droppable target element with id 'droppable'
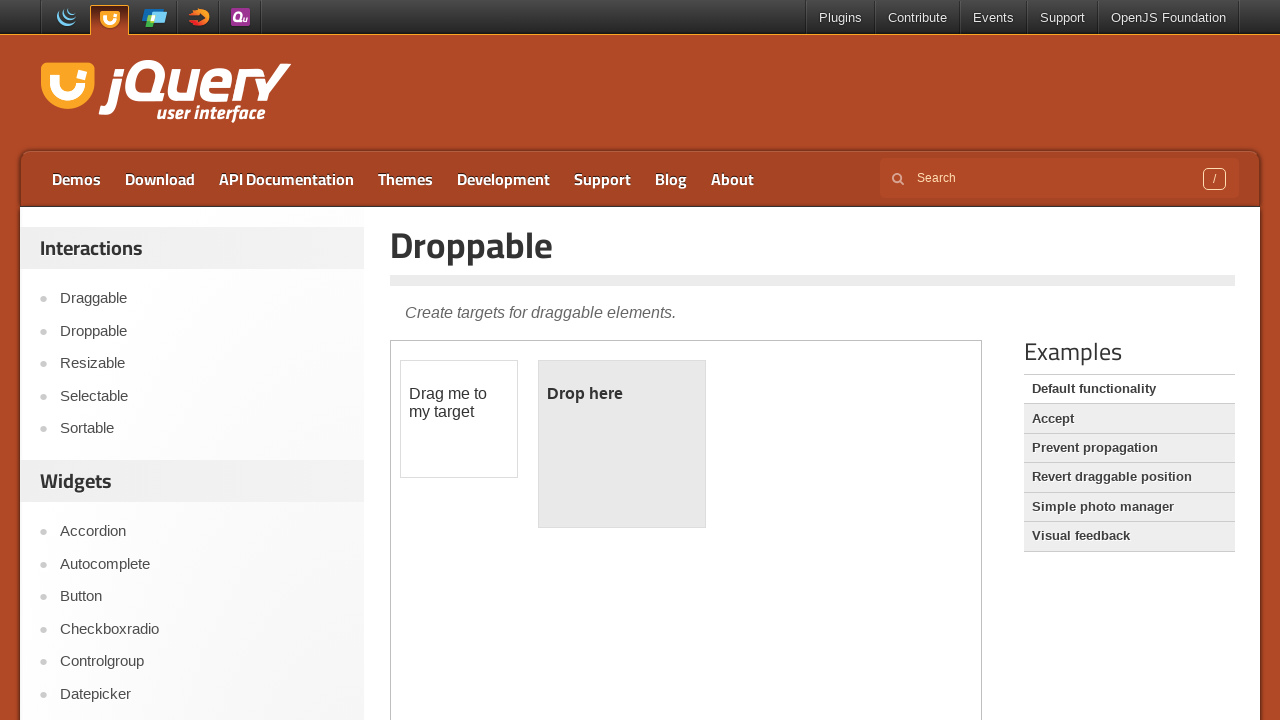

Performed drag and drop action from draggable element to droppable target at (622, 444)
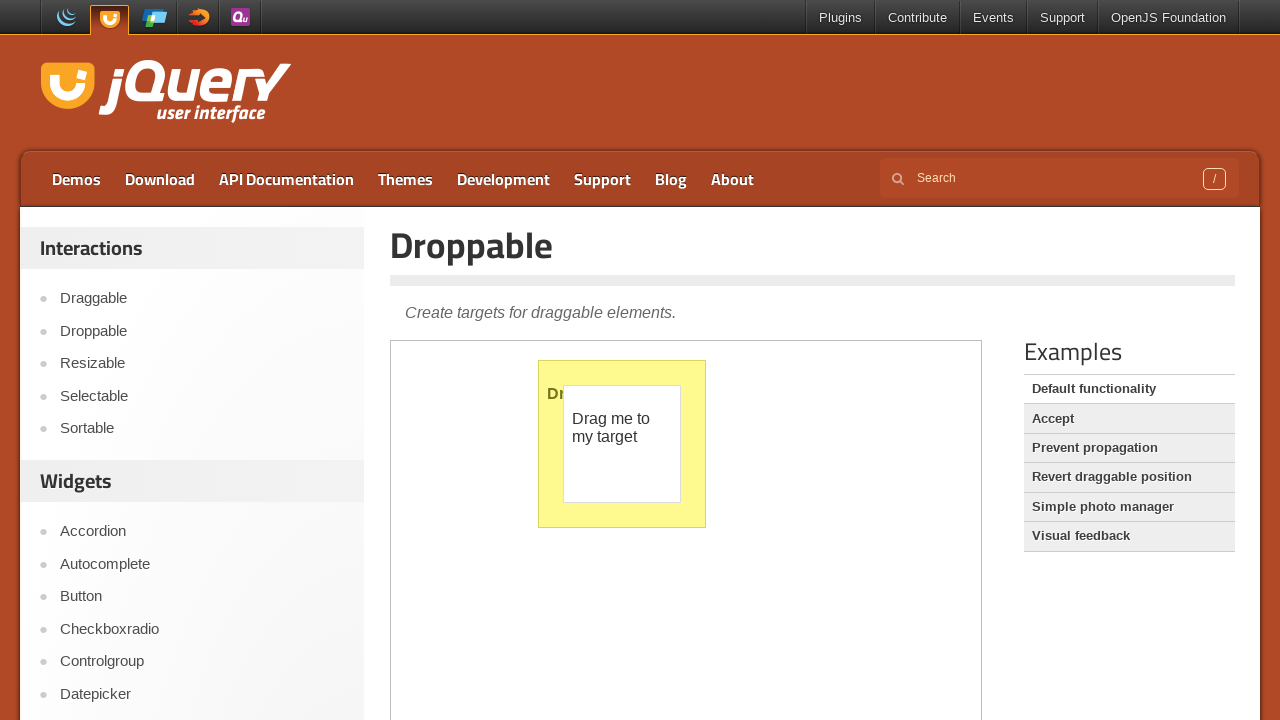

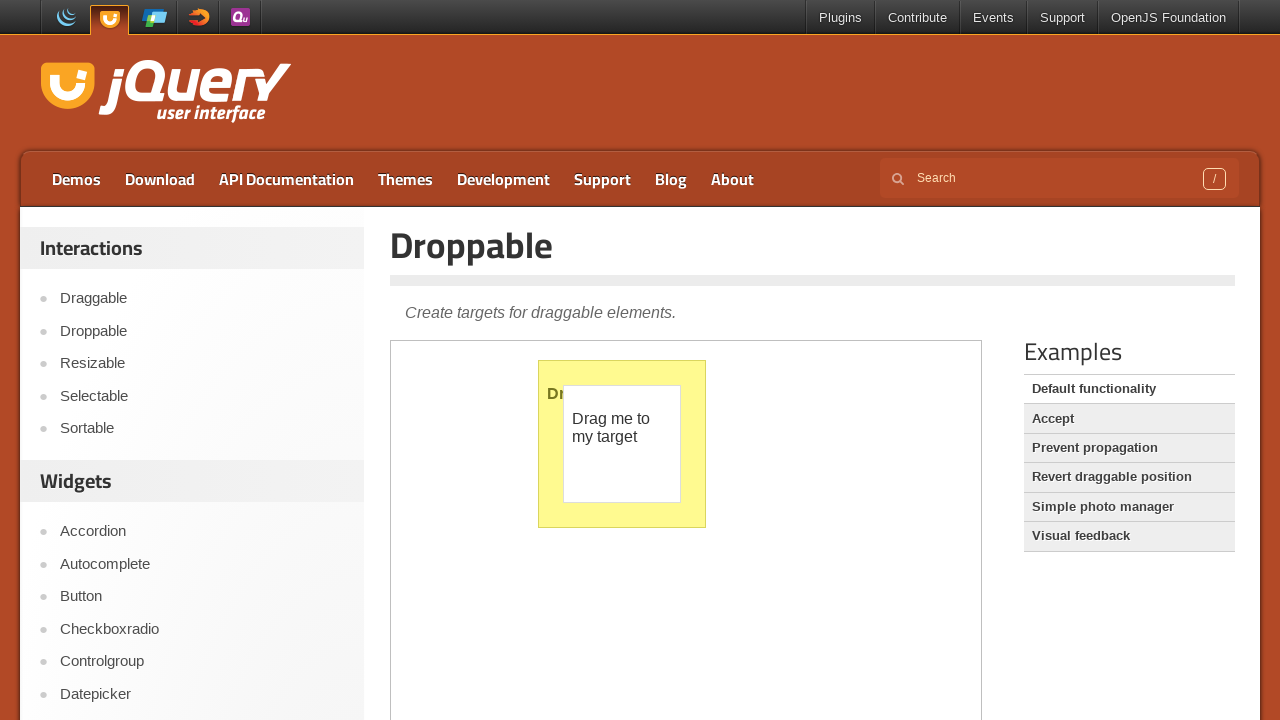